Tests the resize functionality on jQuery UI demo by switching to an iframe and performing a click-and-drag action on the resizable element's handle to resize it.

Starting URL: https://jqueryui.com/resizable/

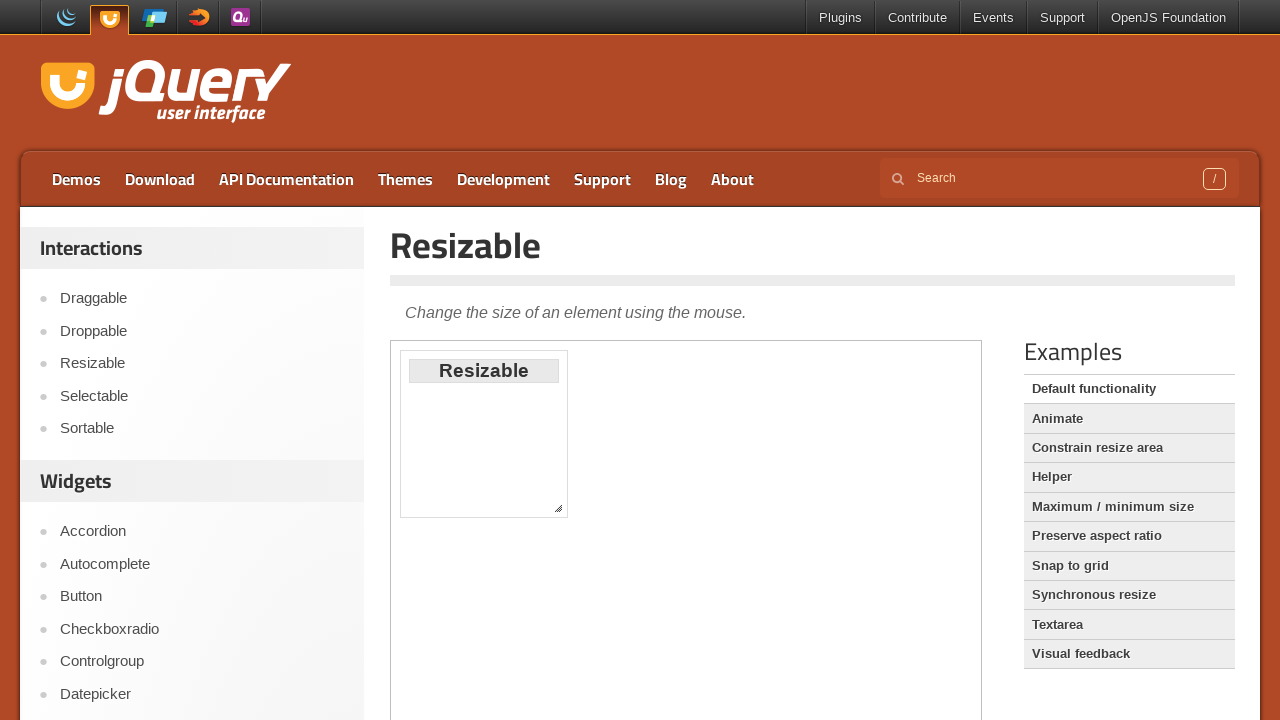

Located the demo iframe
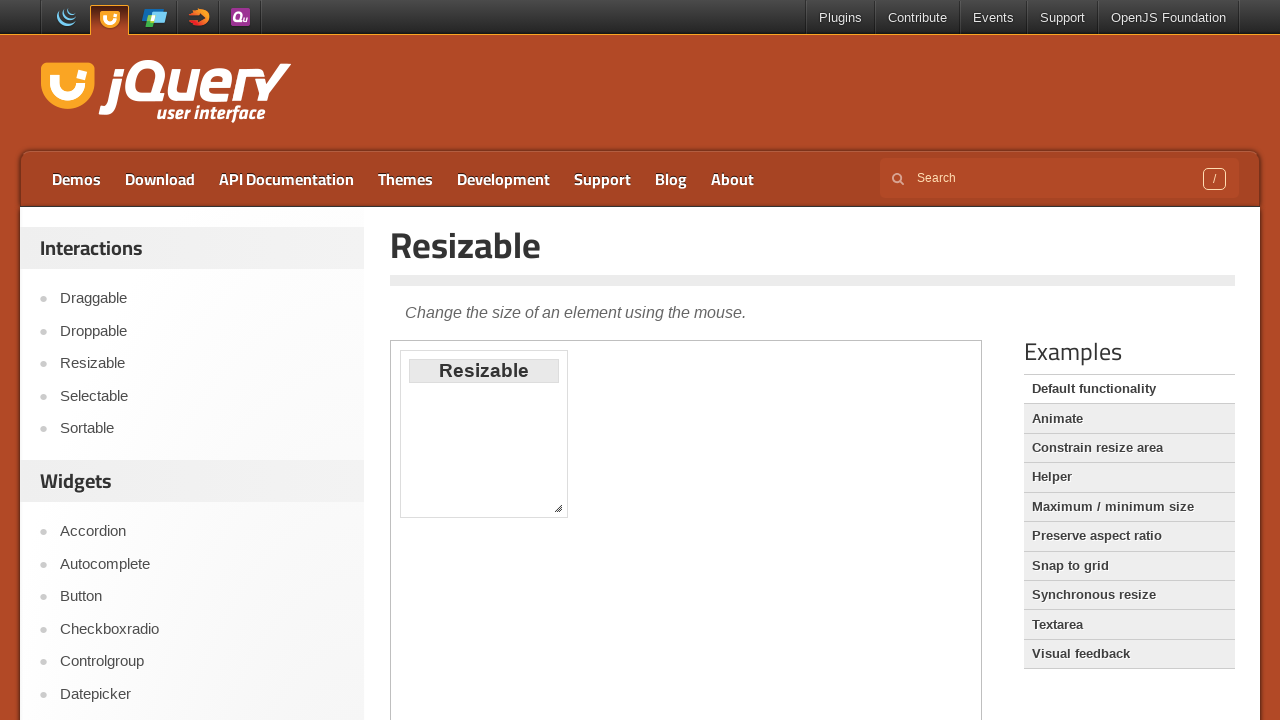

Located the resize handle at southeast corner
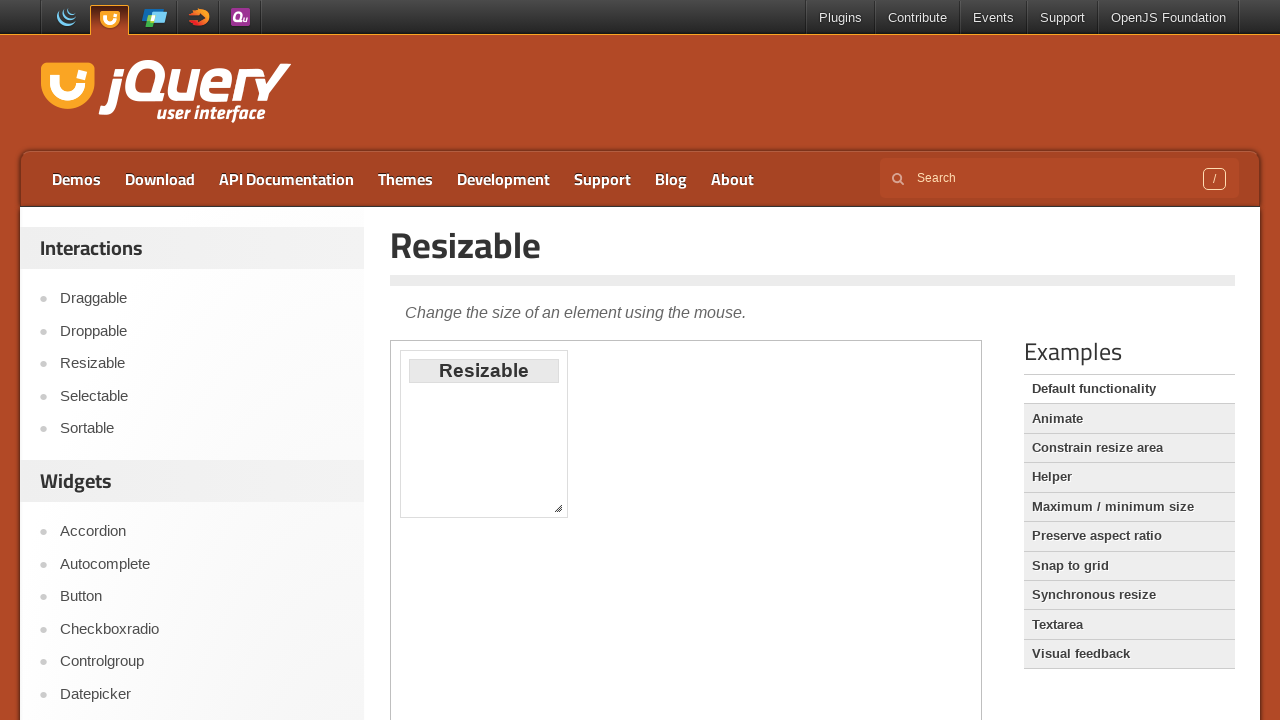

Retrieved bounding box of resize handle
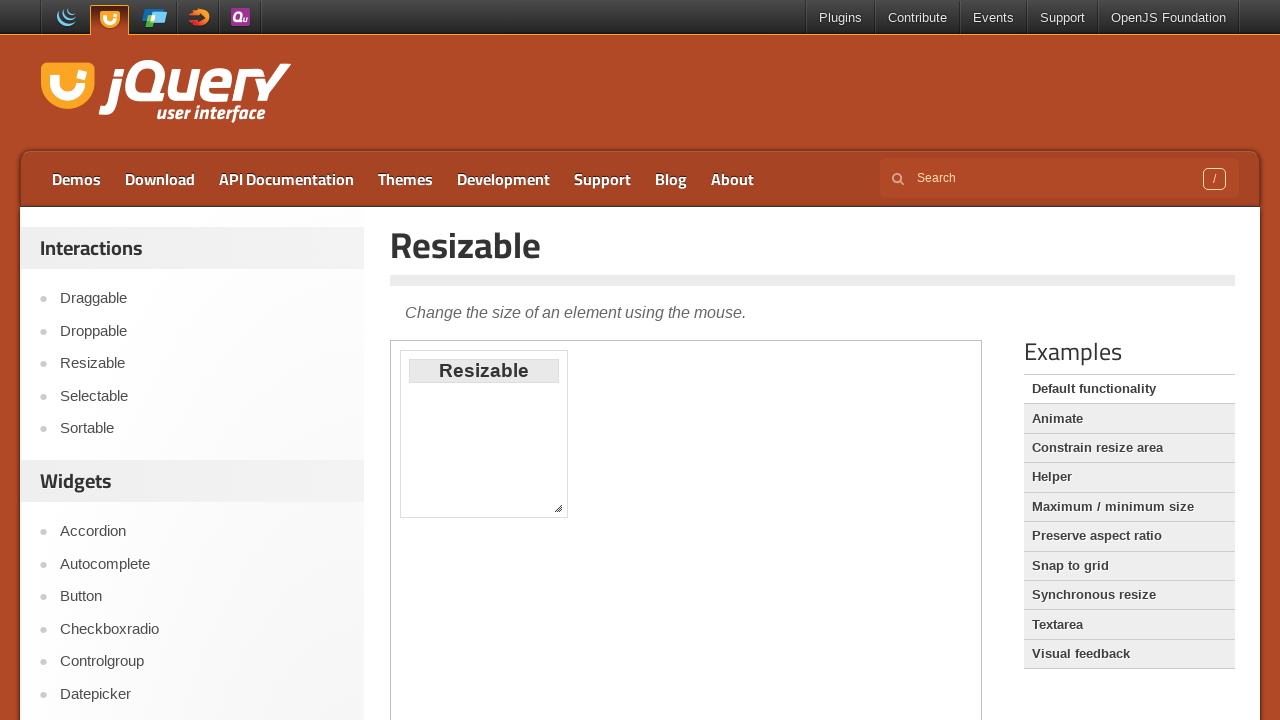

Moved mouse to center of resize handle at (558, 508)
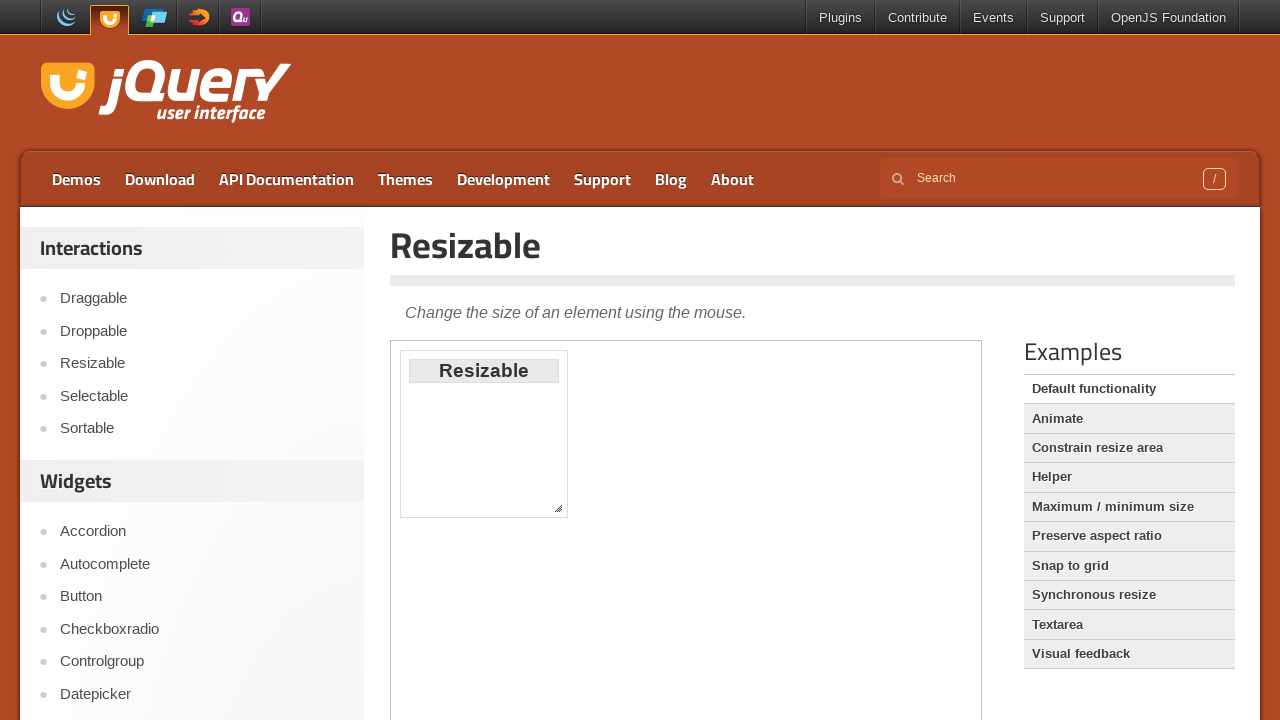

Pressed mouse button down on resize handle at (558, 508)
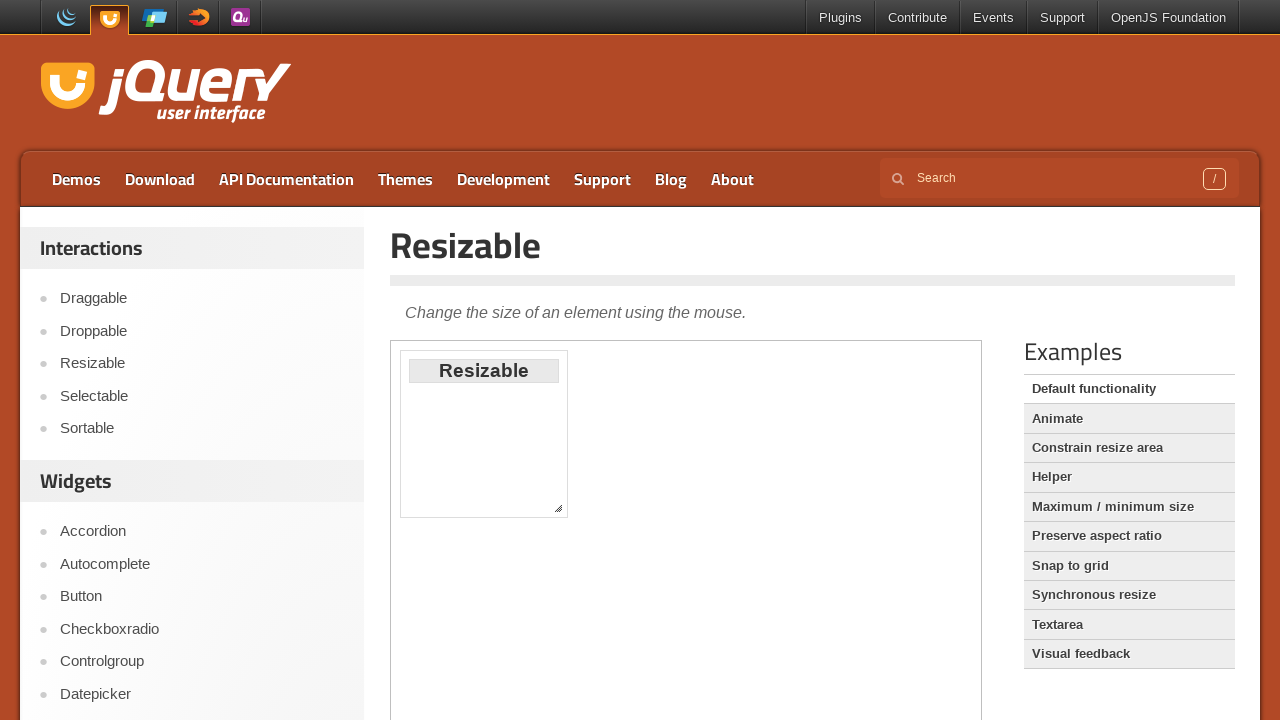

Dragged resize handle 80 pixels right and down at (638, 588)
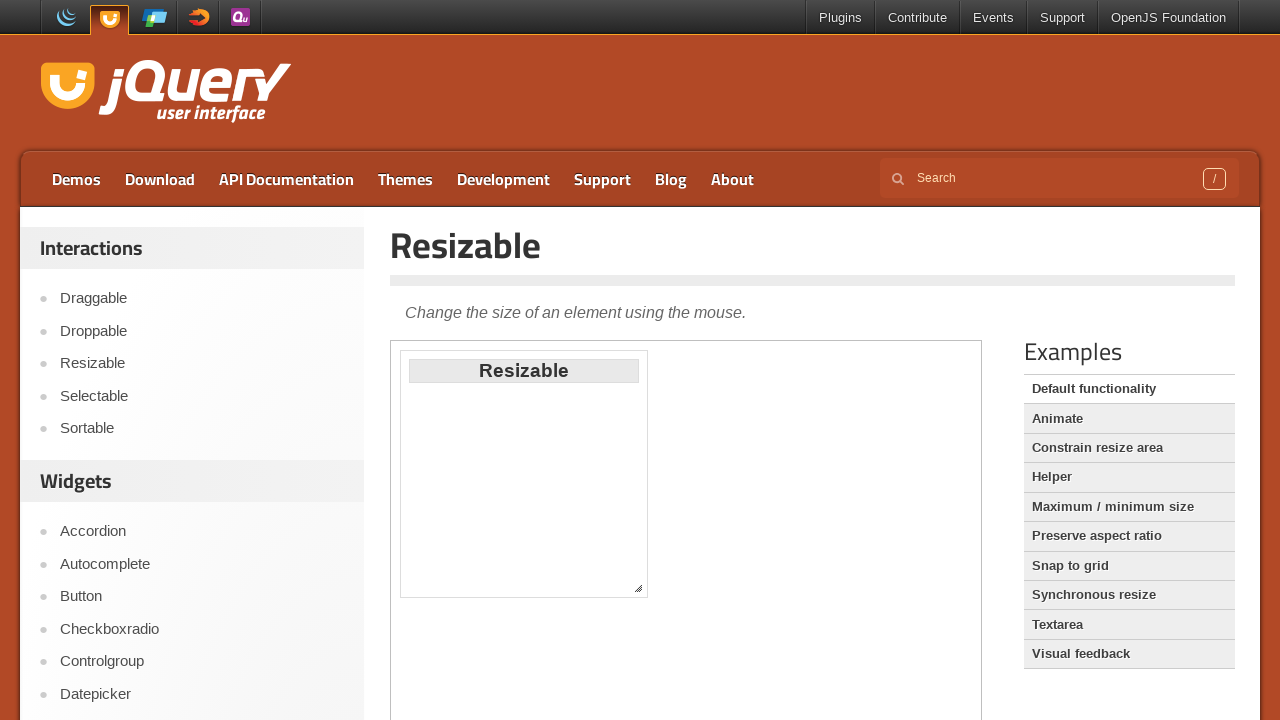

Released mouse button to complete resize action at (638, 588)
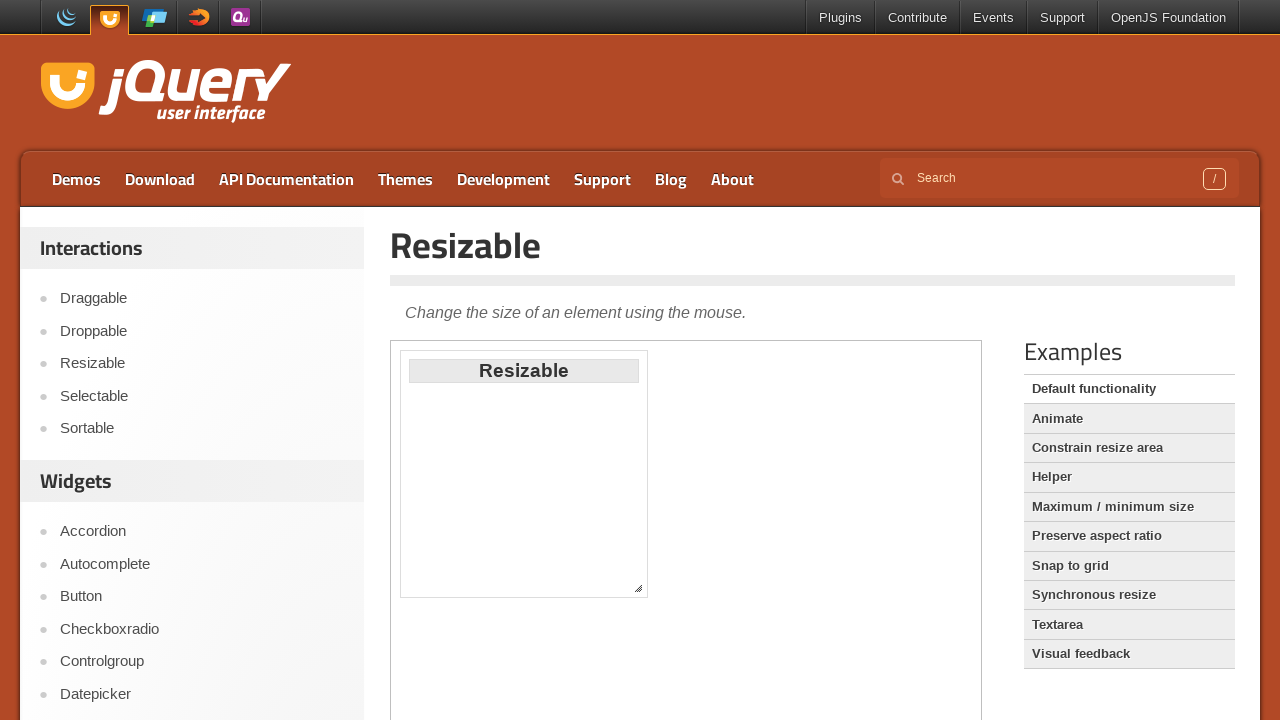

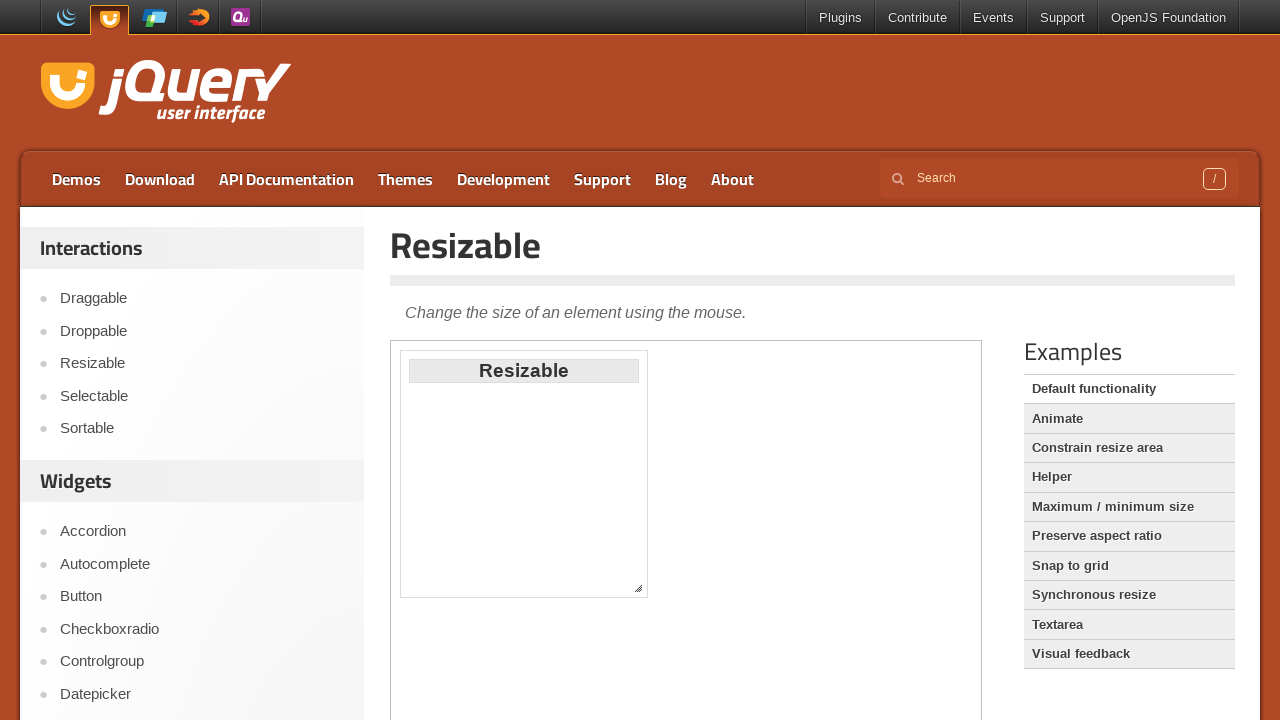